Tests disappearing elements page by navigating to it and checking for the presence of navigation links

Starting URL: http://the-internet.herokuapp.com/disappearing_elements

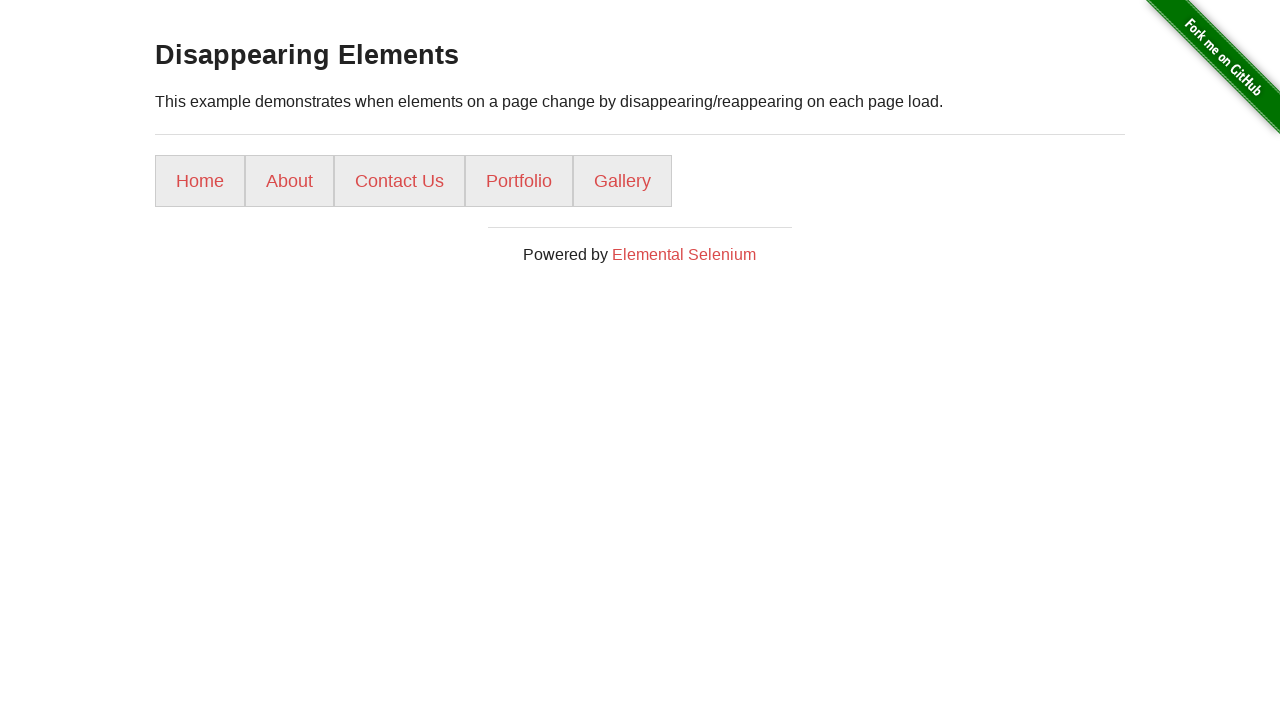

Waited for navigation links to load
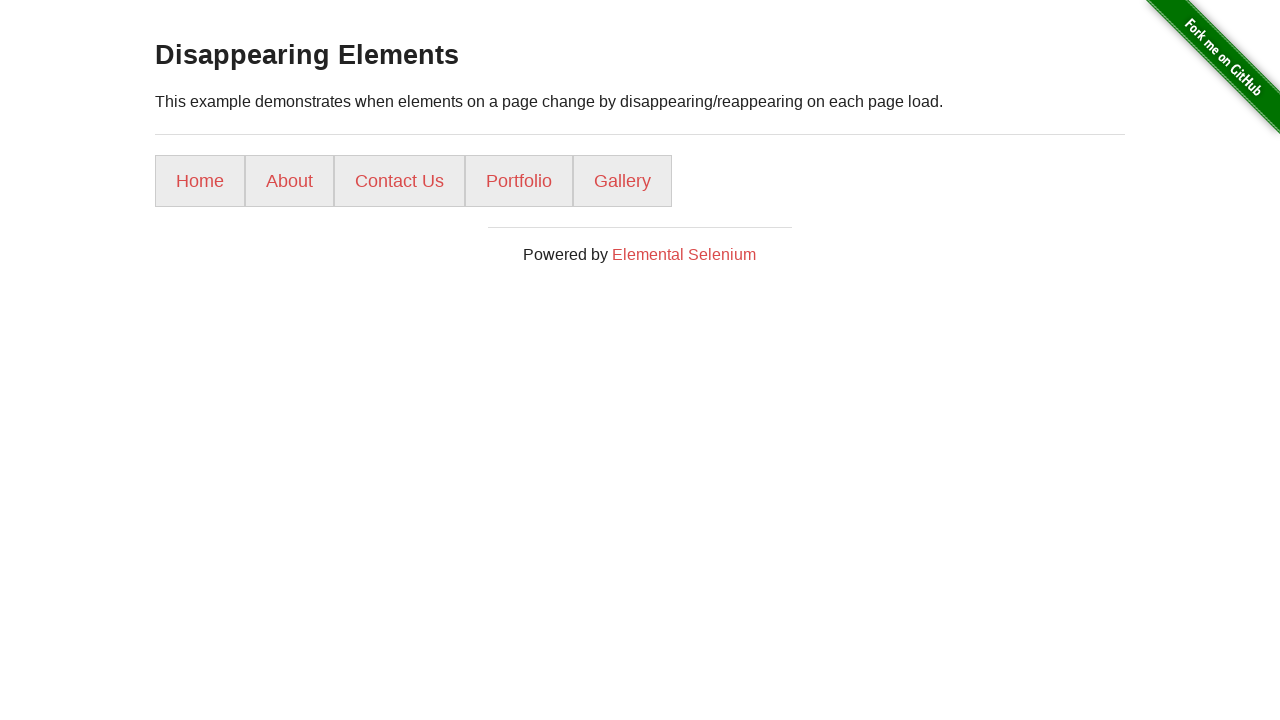

Located Gallery link element
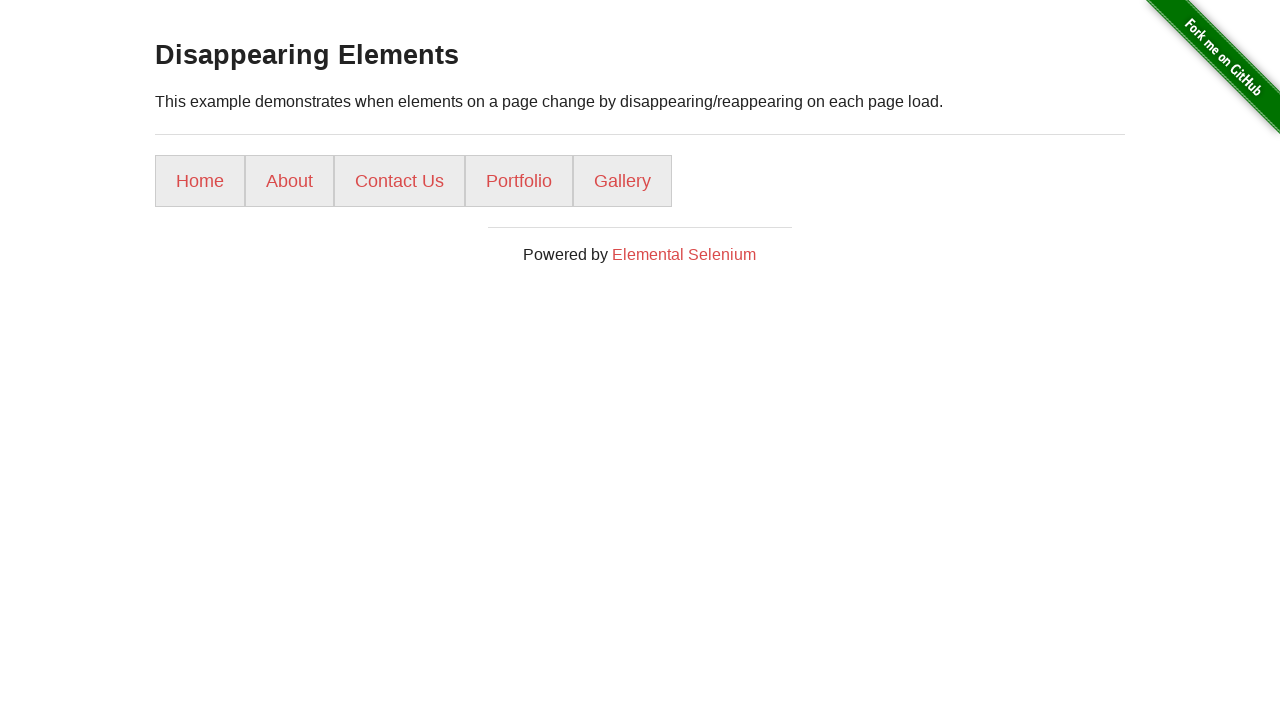

Clicked Gallery link at (622, 181) on li:has-text('Gallery')
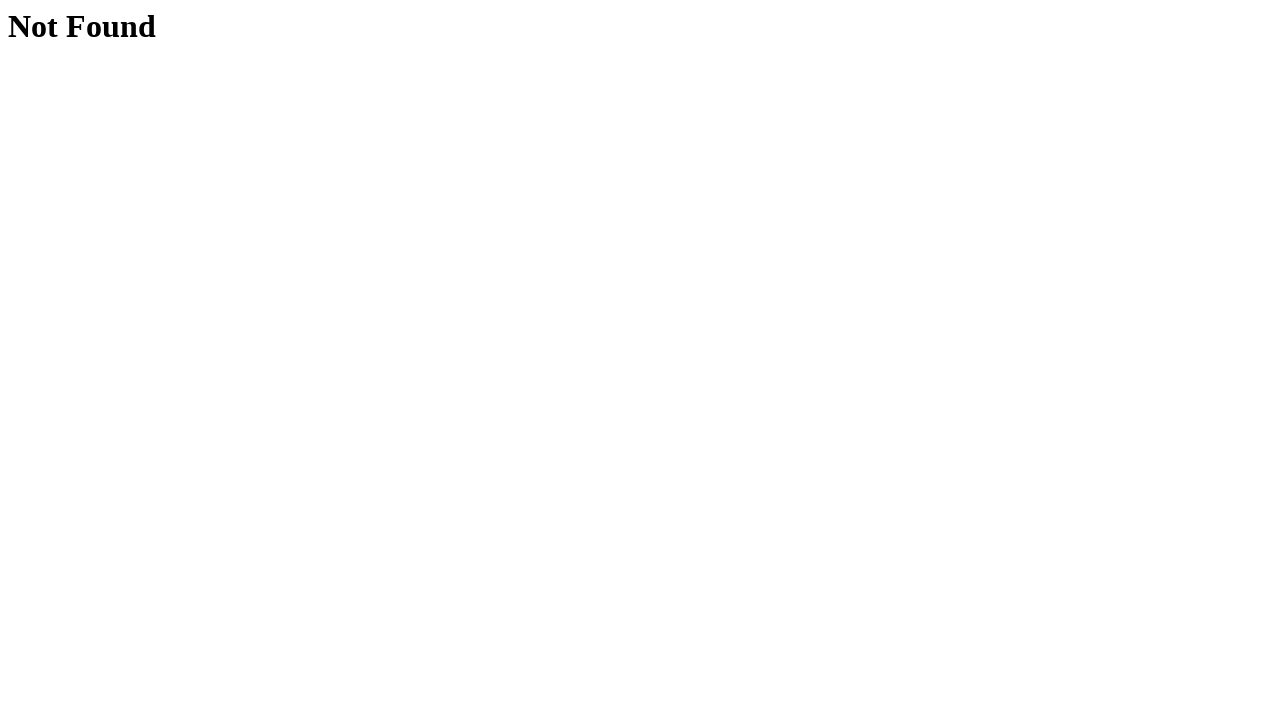

Gallery page heading loaded
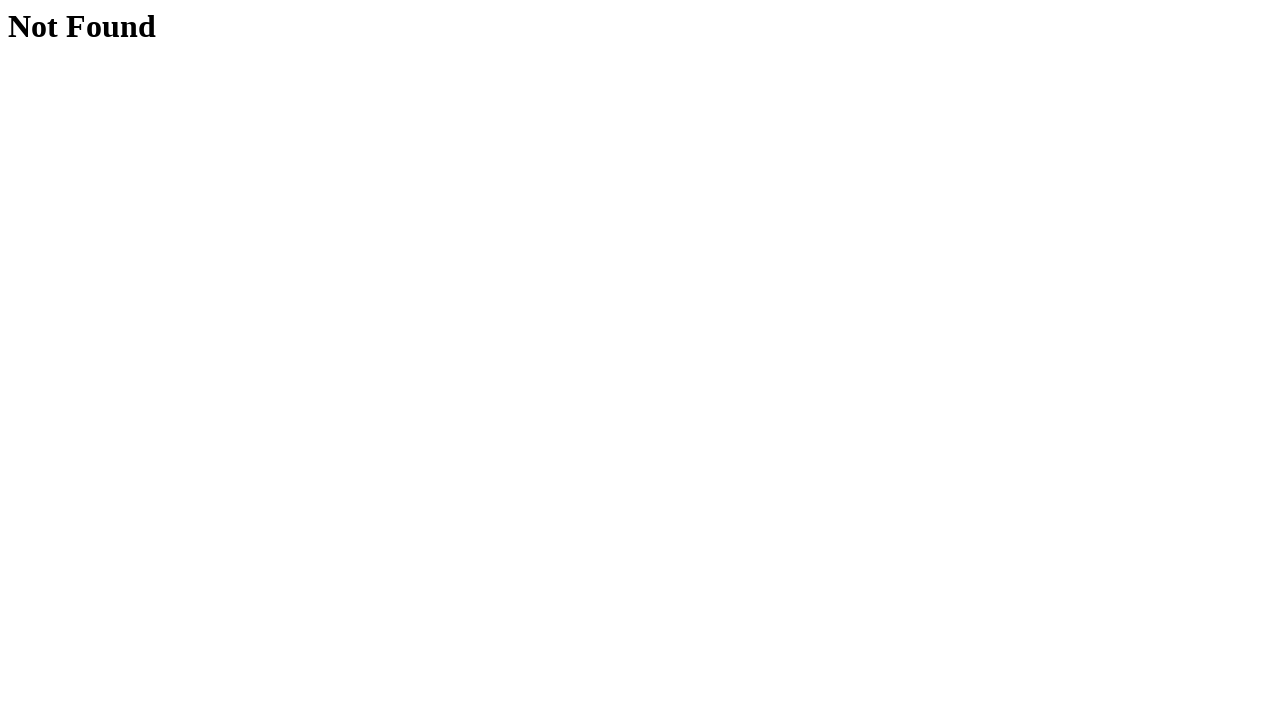

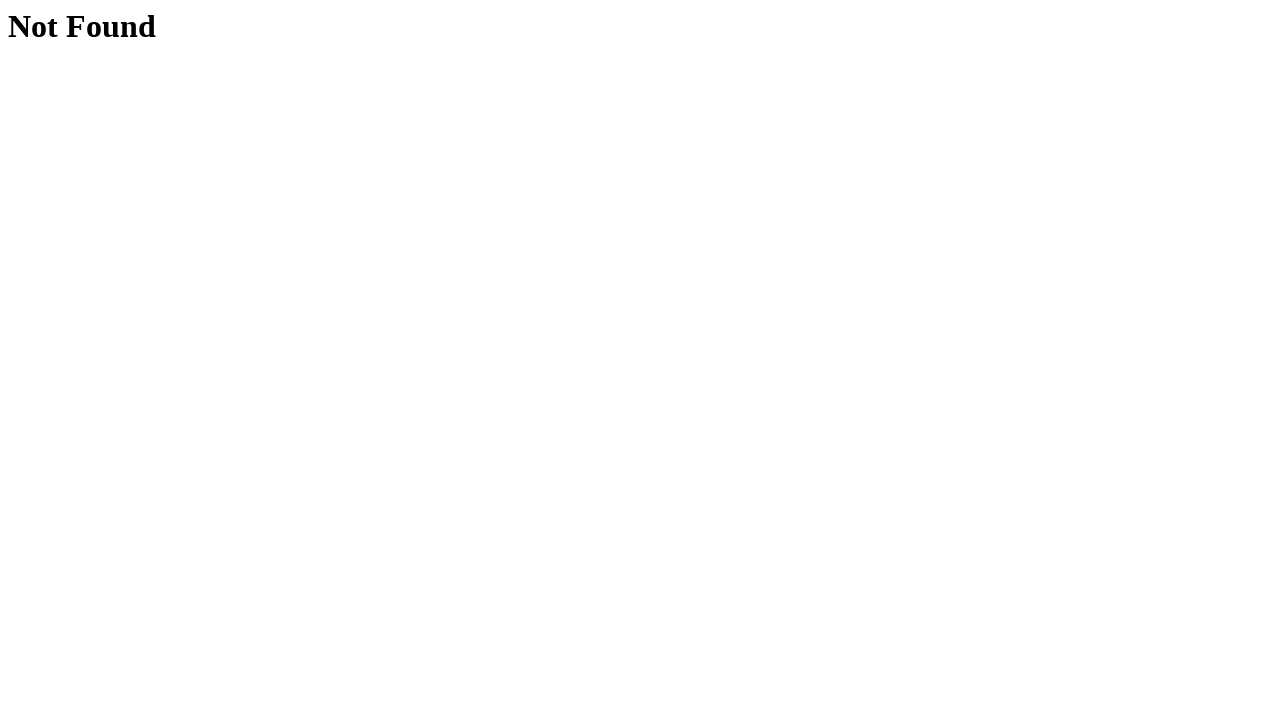